Tests dropdown selection functionality on a demo page by selecting colors using different methods (by index, by value, and by visible text) and validating the selections.

Starting URL: https://demoqa.com/select-menu

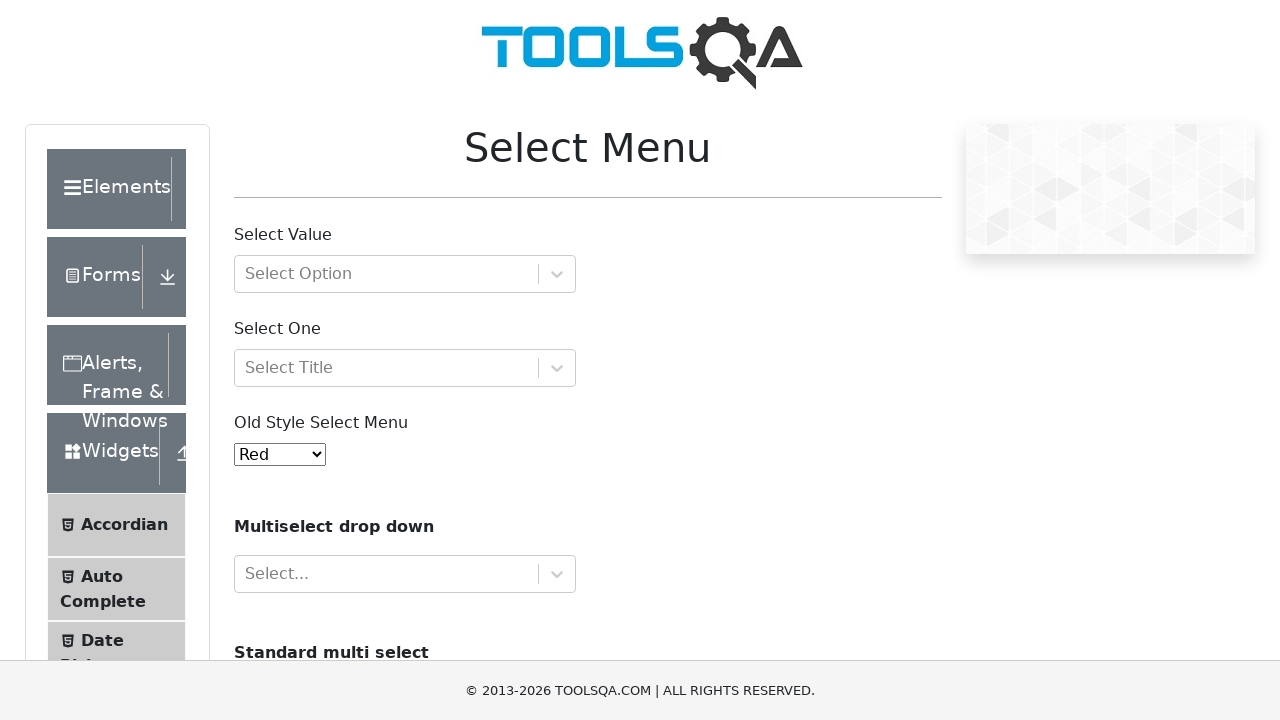

Selected Yellow from dropdown by index 3 on select#oldSelectMenu
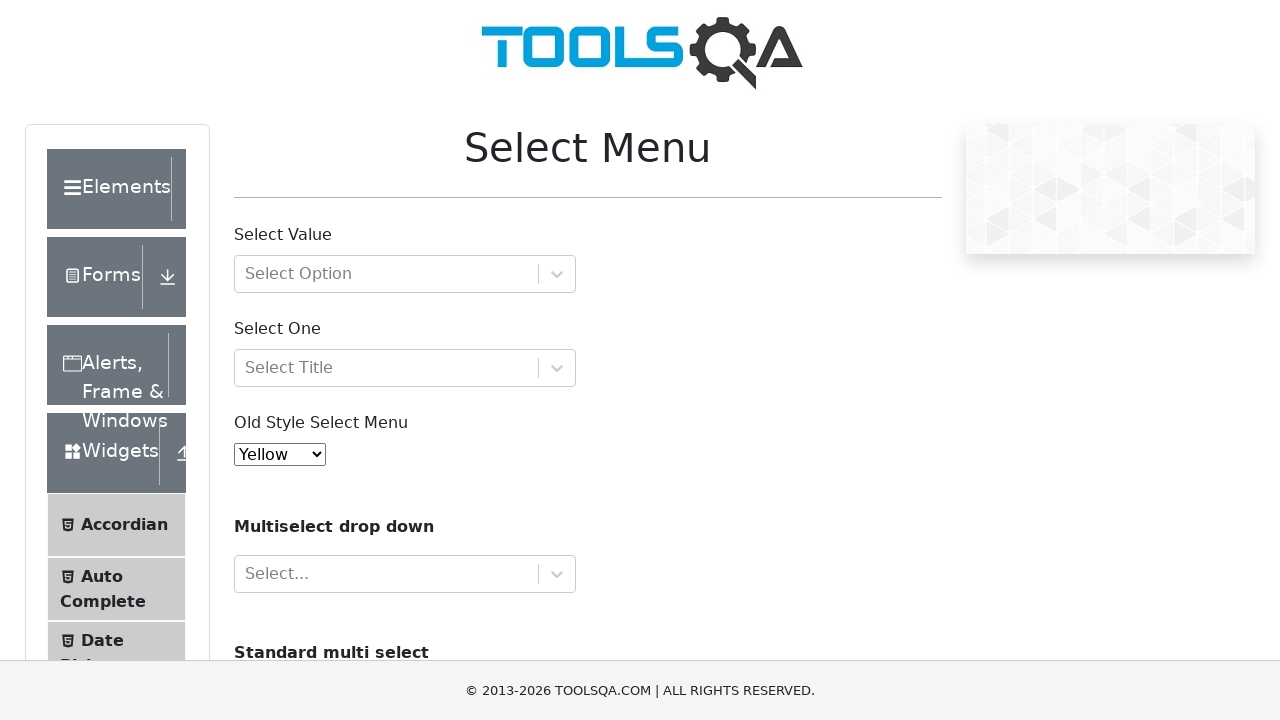

Retrieved selected dropdown value
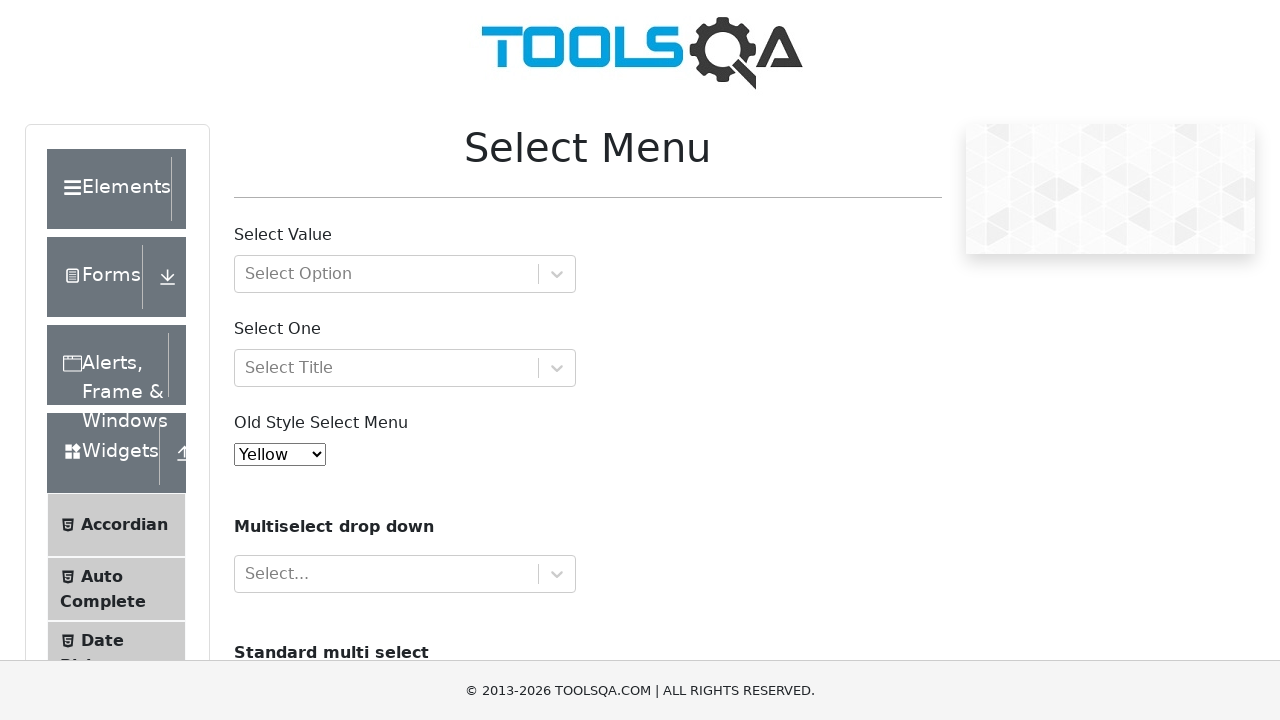

Verified Yellow is selected
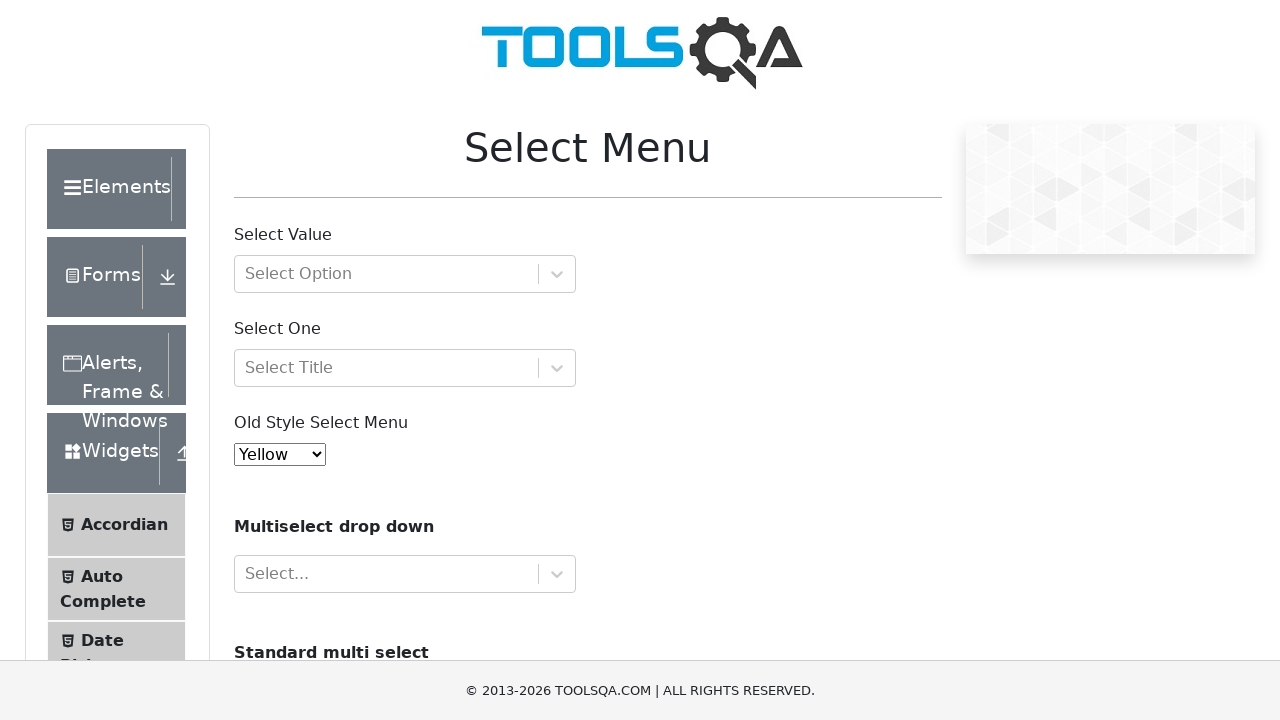

Selected Red from dropdown by value on select#oldSelectMenu
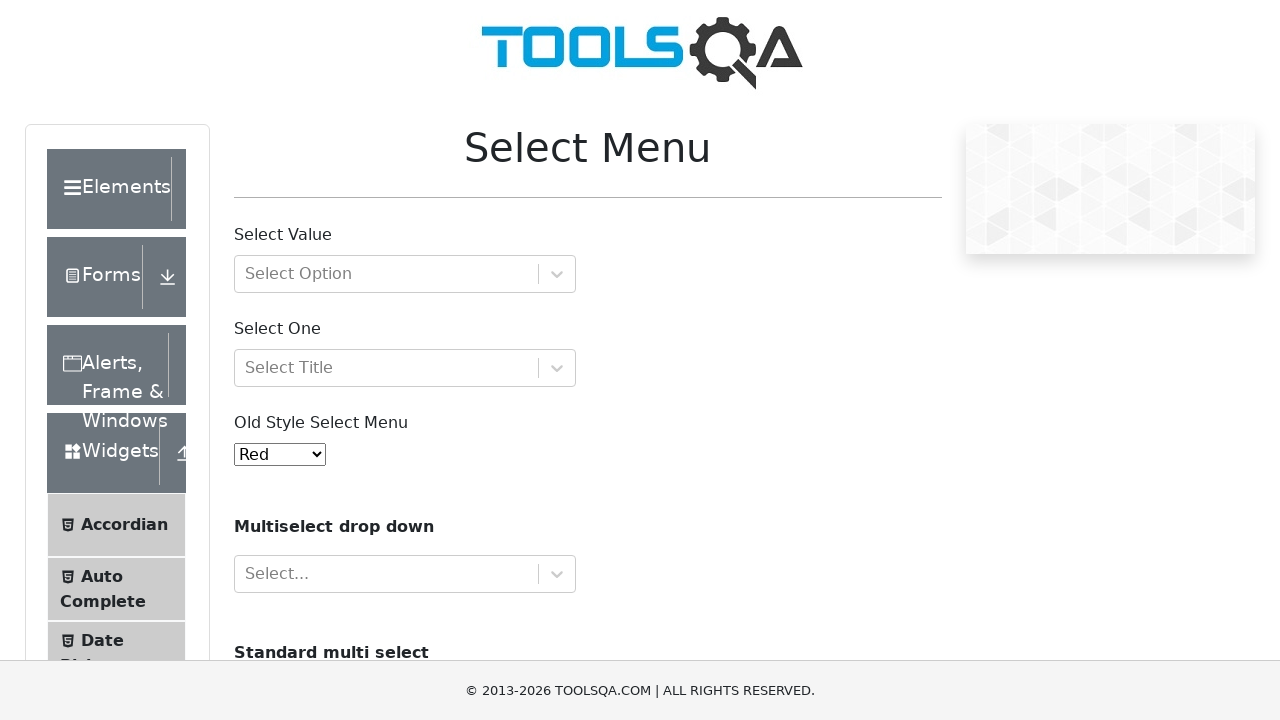

Verified Red is selected
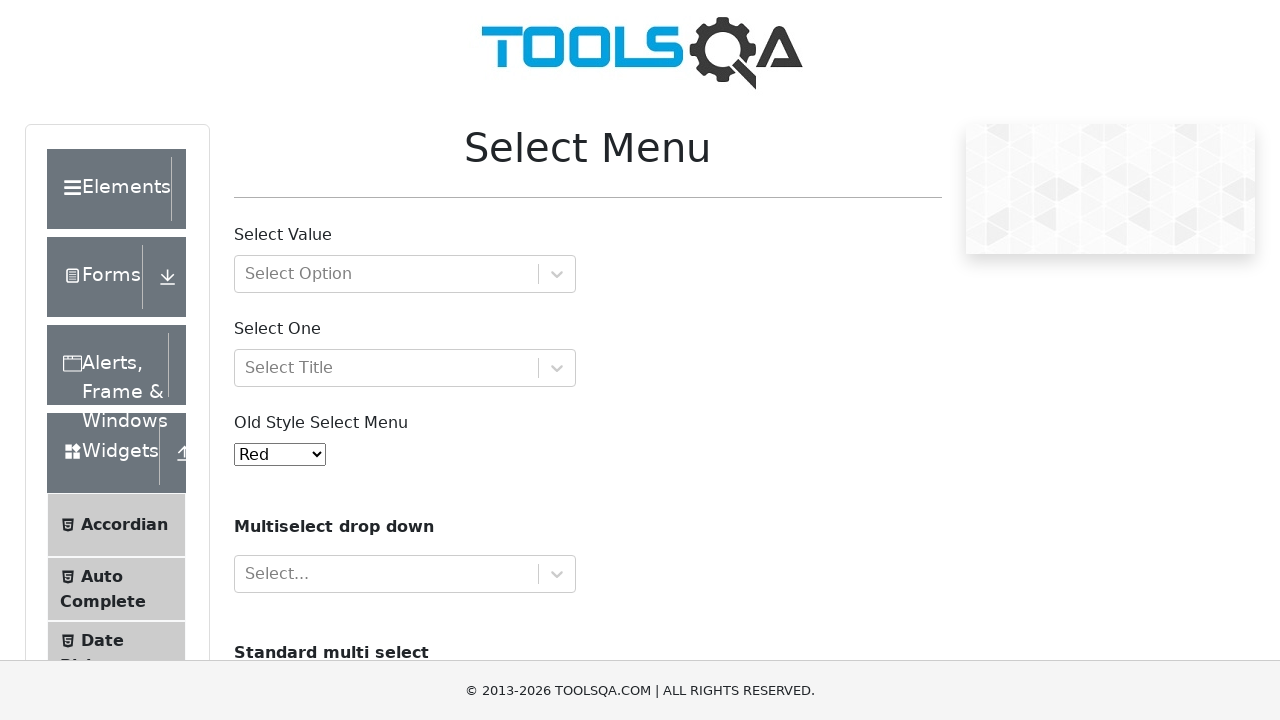

Selected White from dropdown by visible text on select#oldSelectMenu
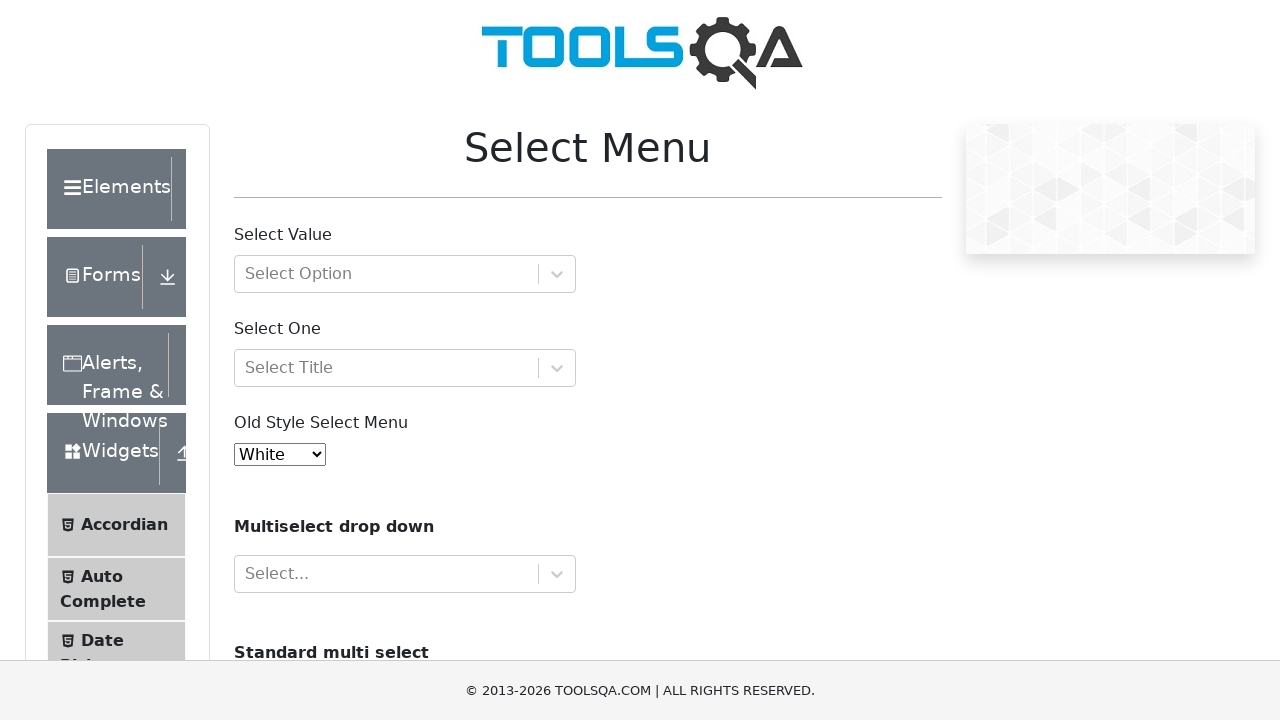

Verified White is selected
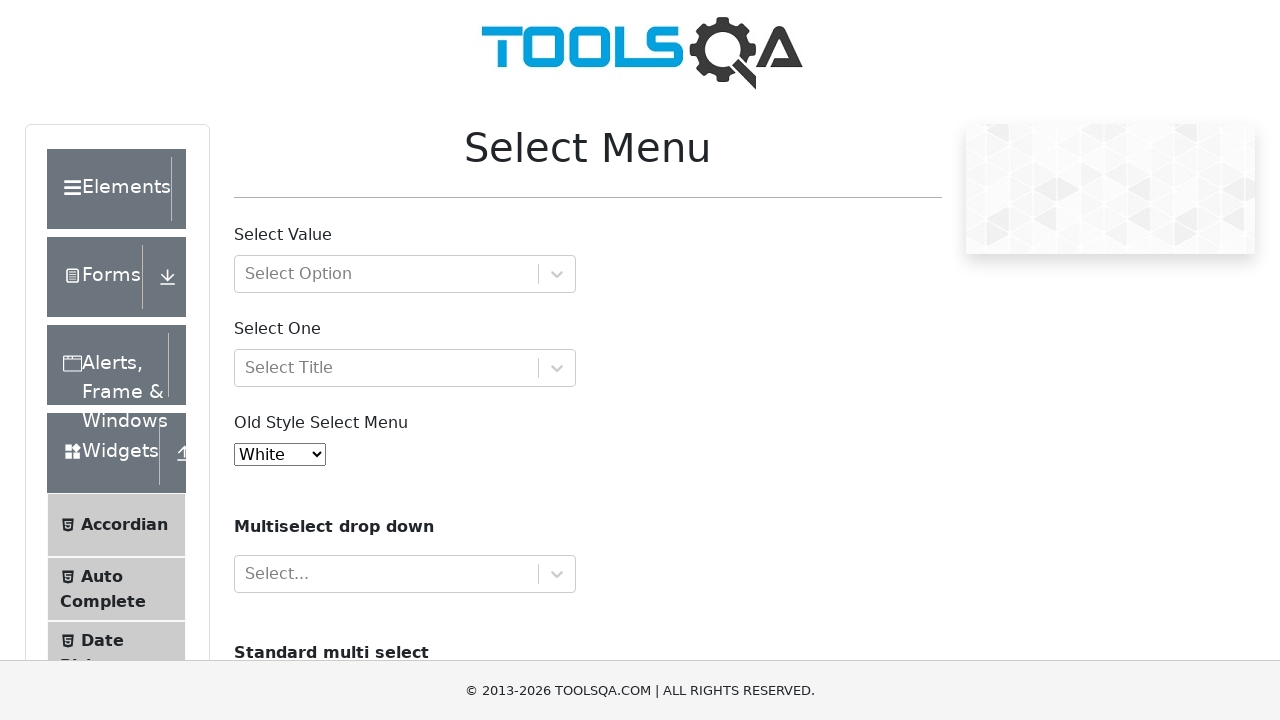

Selected Purple from dropdown by visible text on select#oldSelectMenu
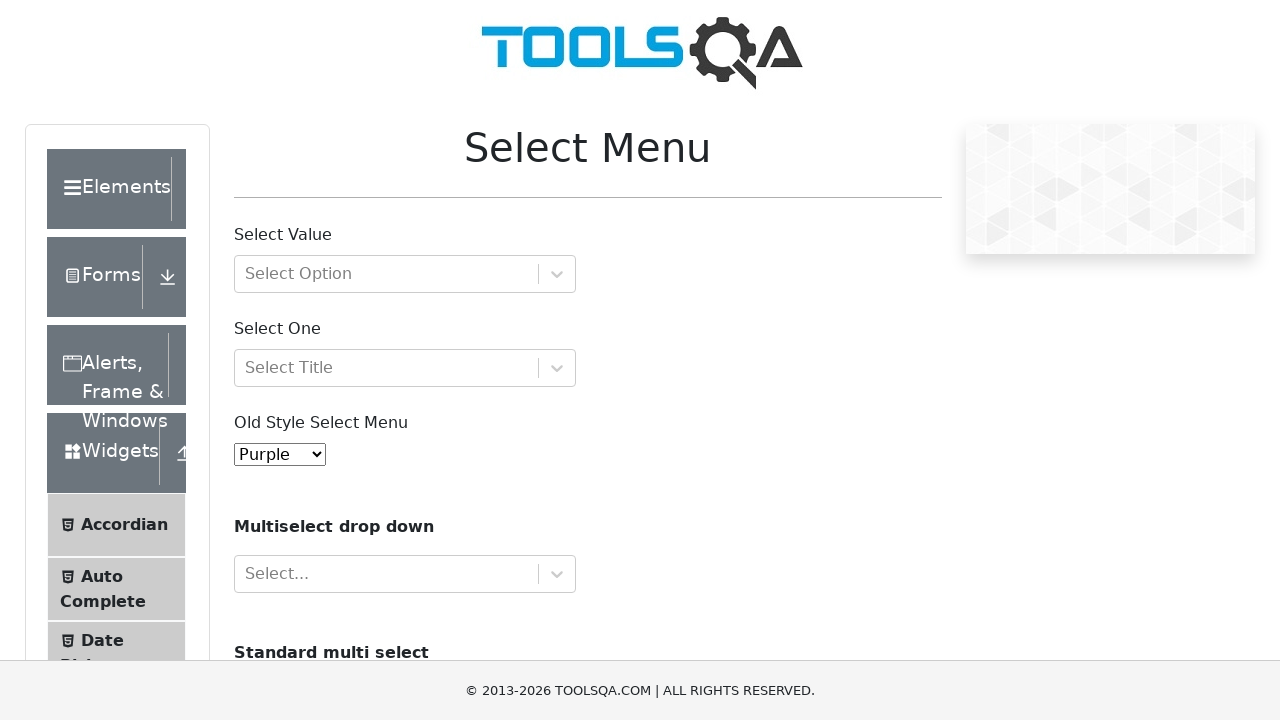

Verified Purple is selected
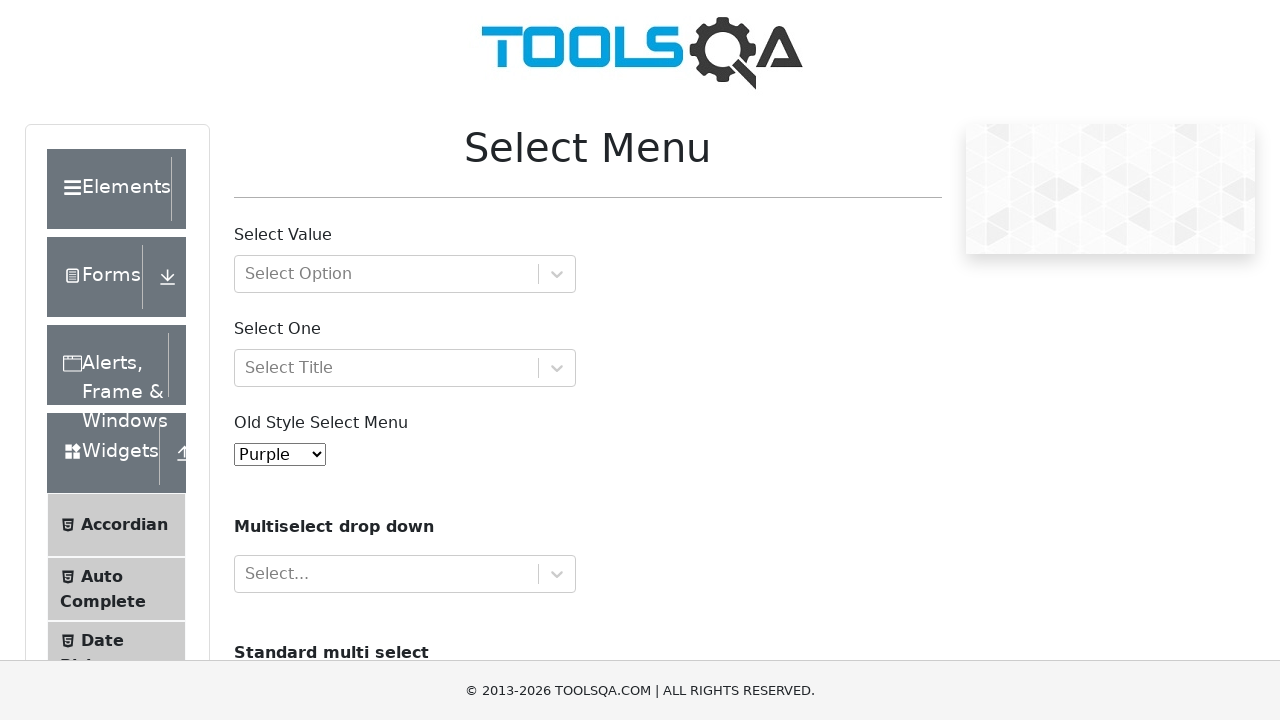

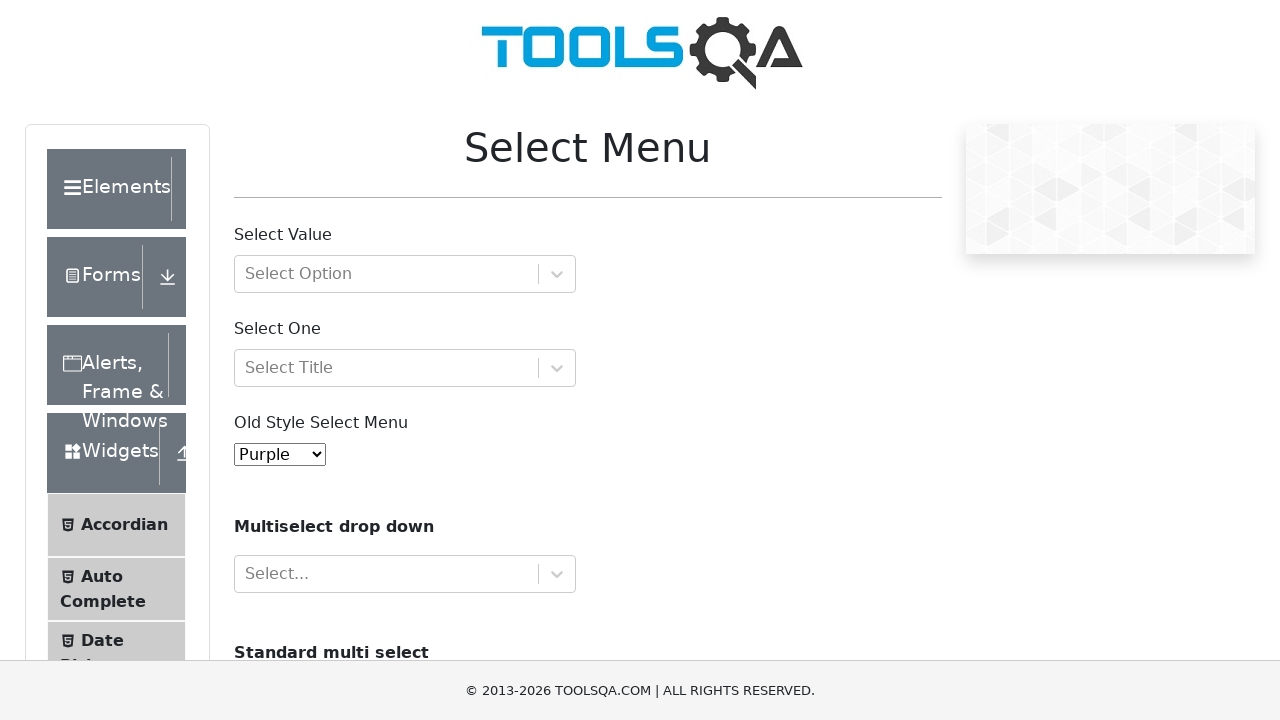